Tests comprehensive form filling including personal details, checkboxes for profession and tools, and dropdown selections for continent and commands (duplicate of f1).

Starting URL: https://www.techlistic.com/p/selenium-practice-form.html

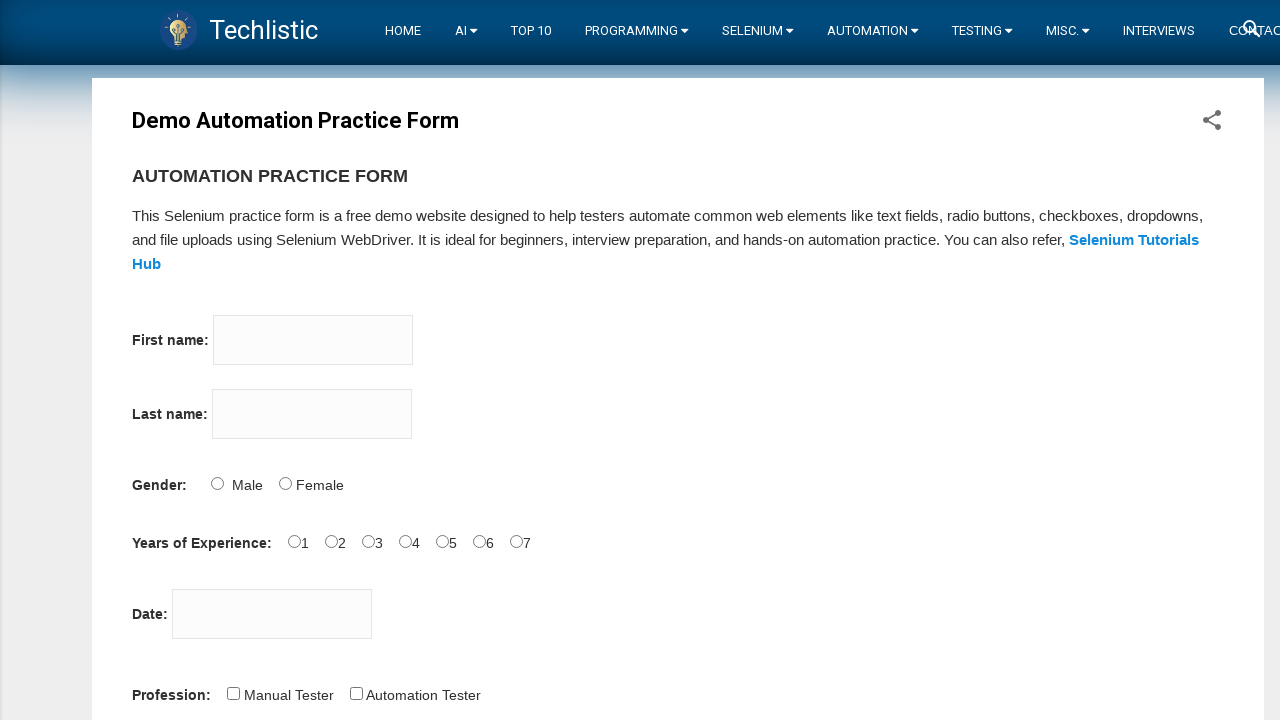

Filled first name field with 'Priya' on input[name='firstname']
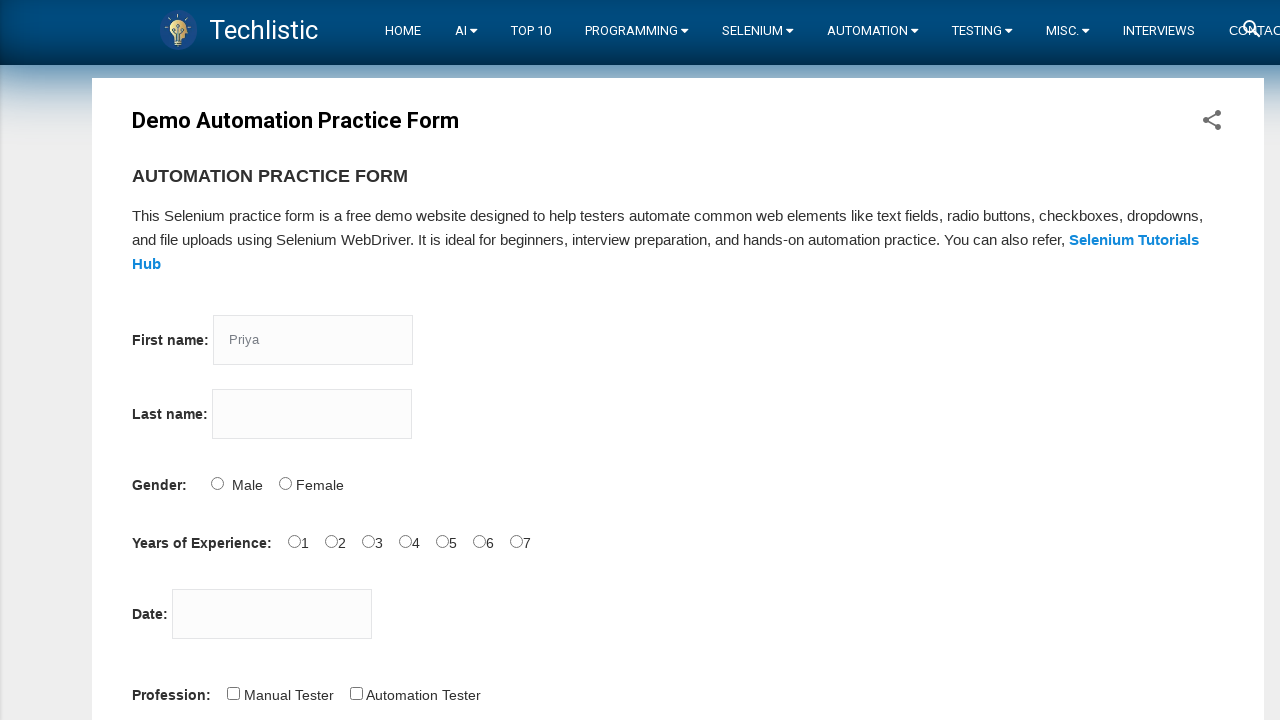

Filled last name field with 'Sharma' on input[name='lastname']
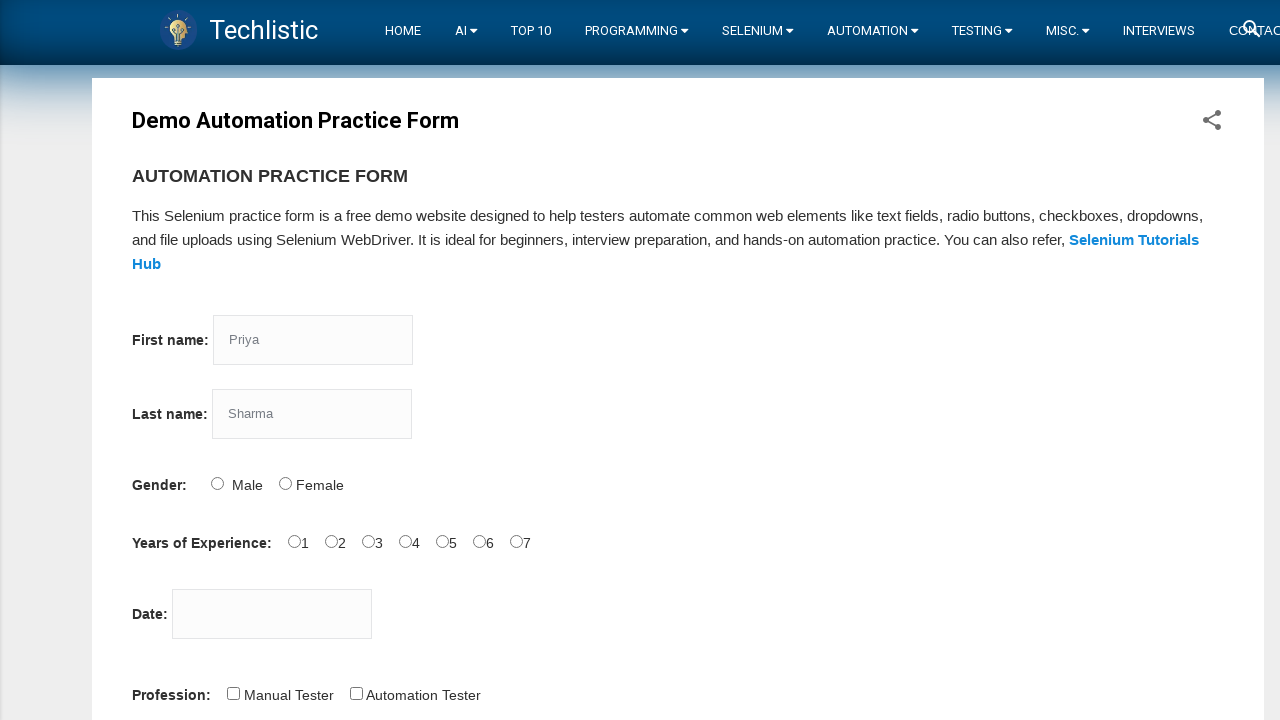

Selected Male radio button for sex at (217, 483) on #sex-0
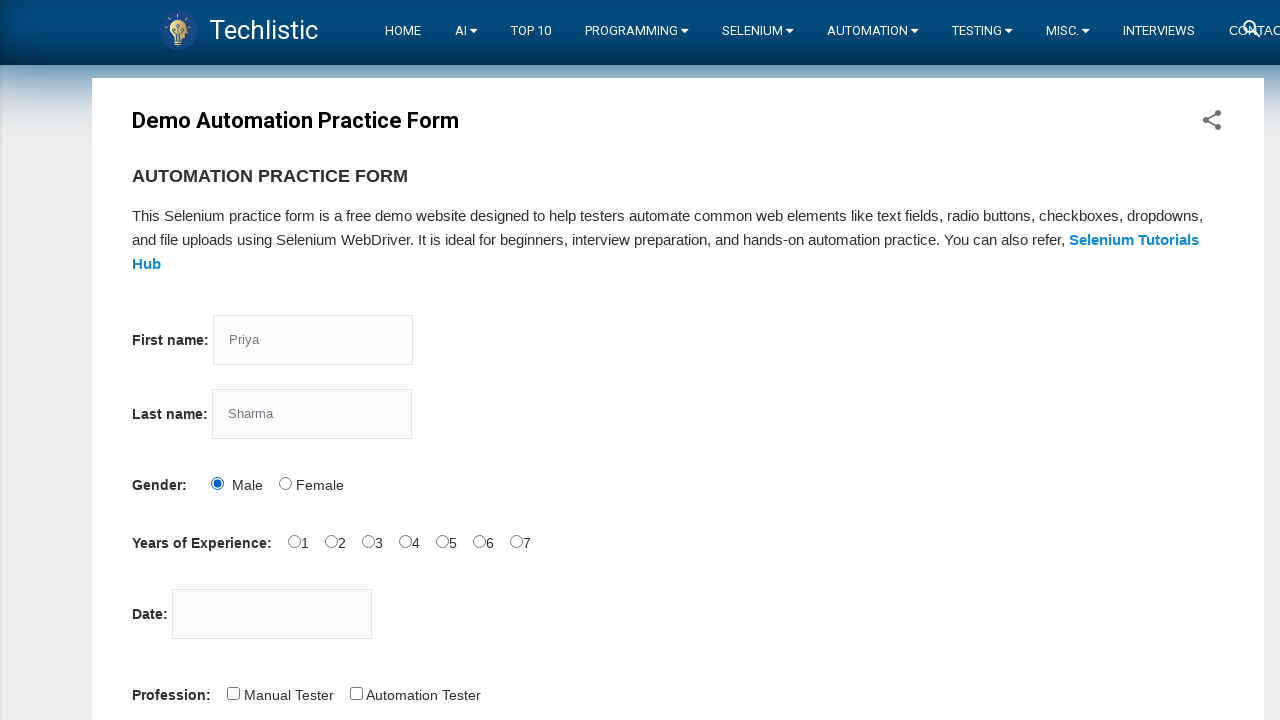

Selected experience level (0 years) at (294, 541) on #exp-0
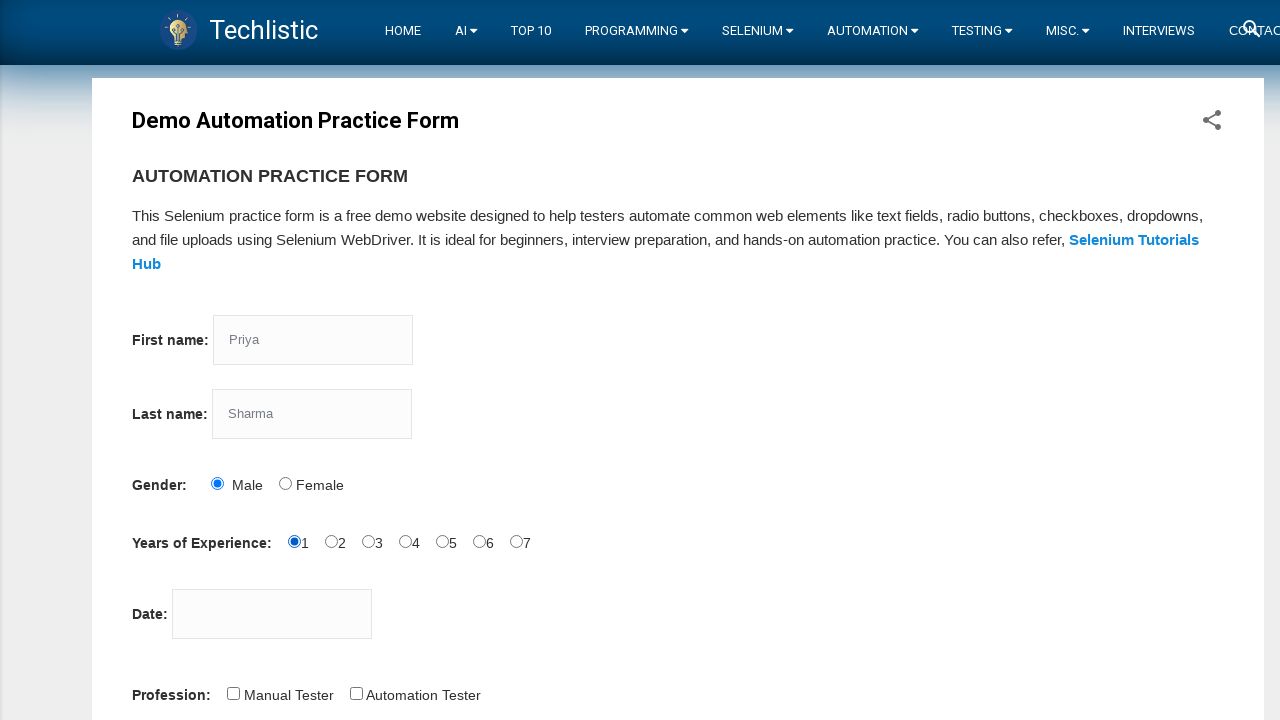

Filled date field with '08/22/2024' on #datepicker
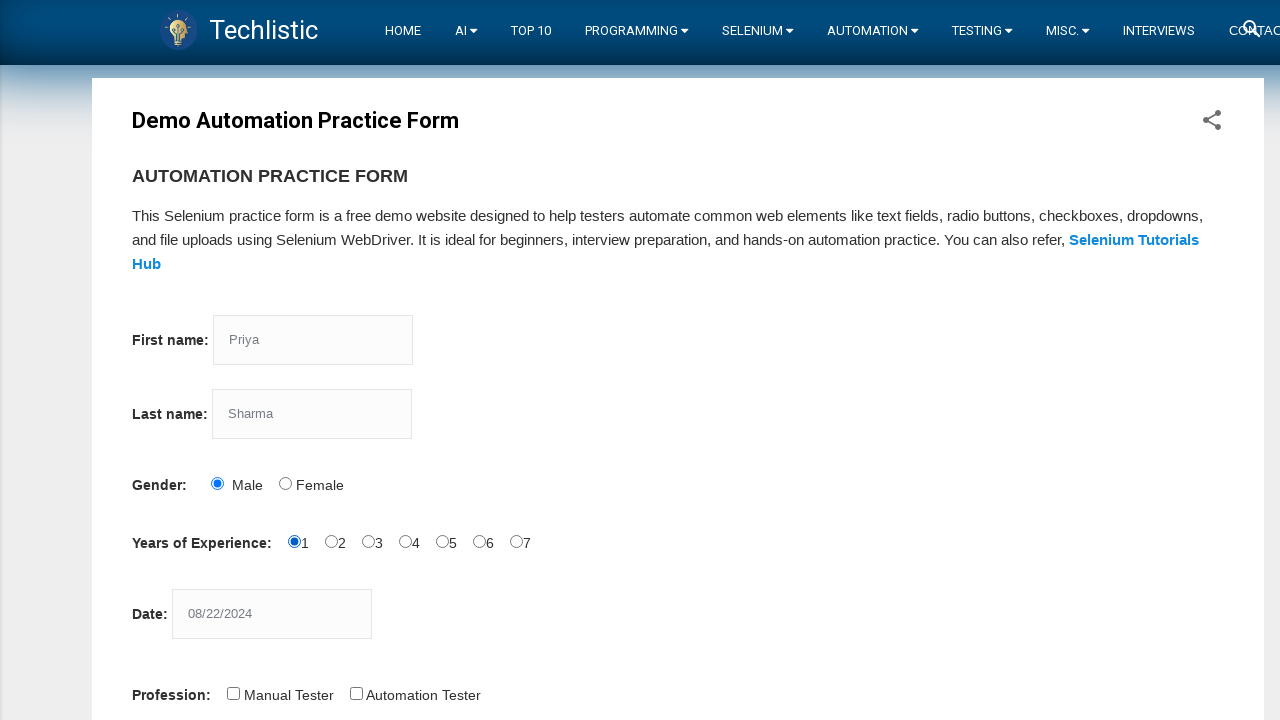

Checked profession checkbox at (233, 693) on input[id='profession-0']
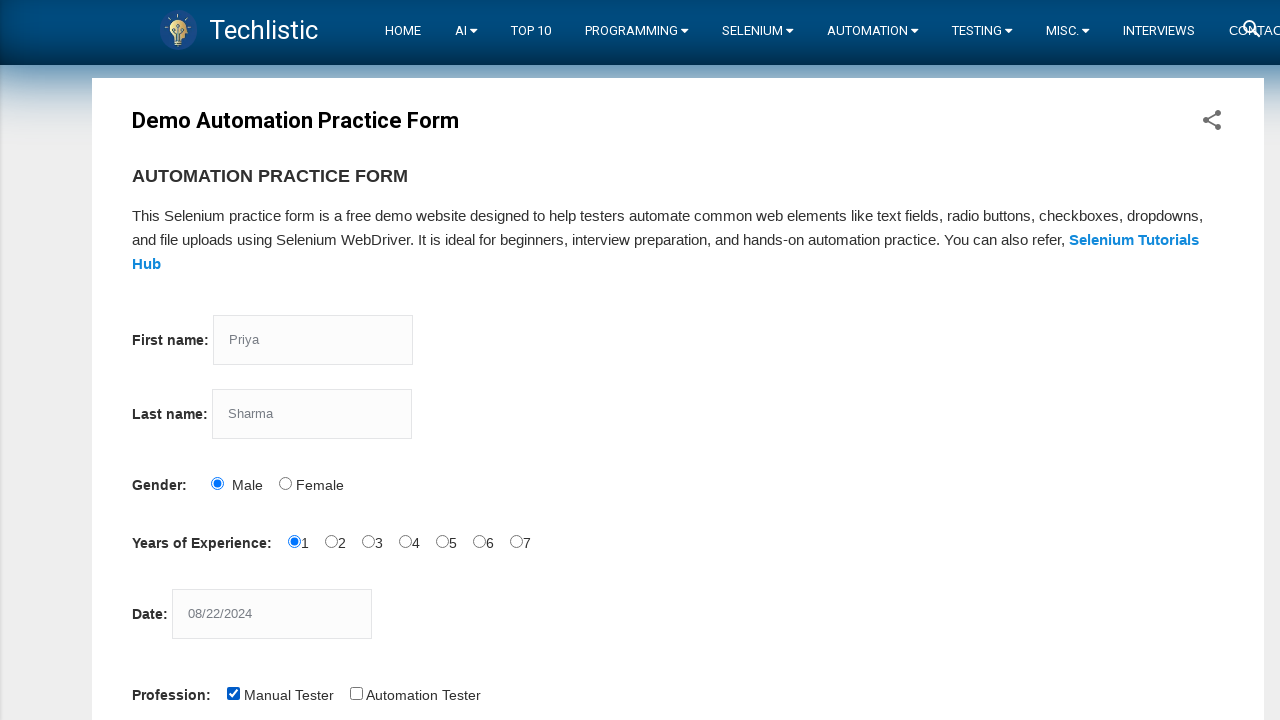

Scrolled down by 350 pixels to reveal more form elements
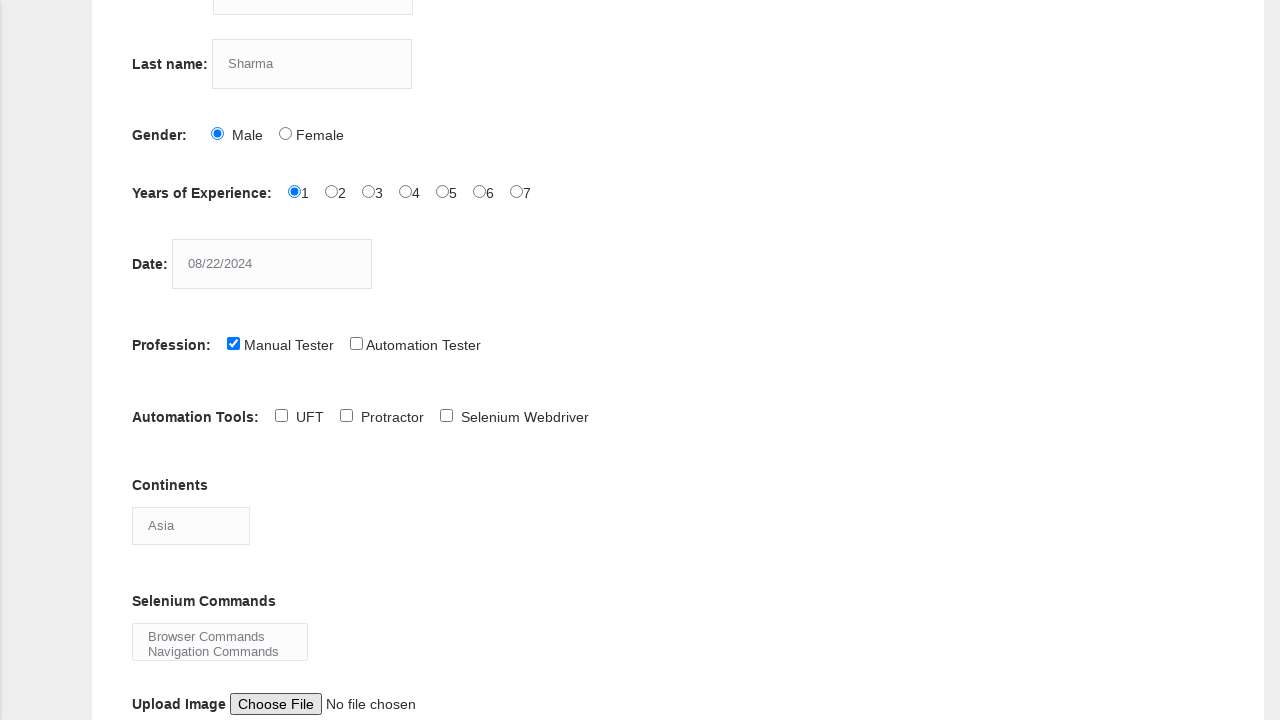

Checked automation tool checkbox at (446, 415) on input[id='tool-2']
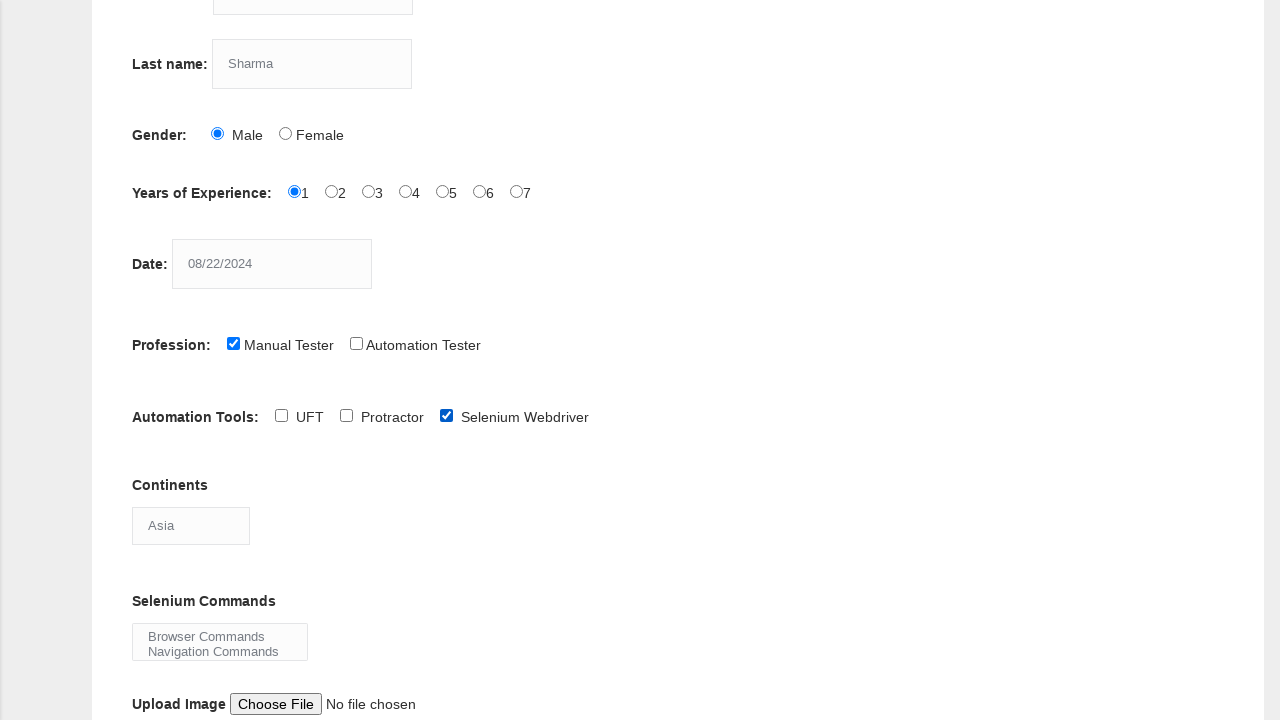

Selected 'South America' from continents dropdown on select[name='continents']
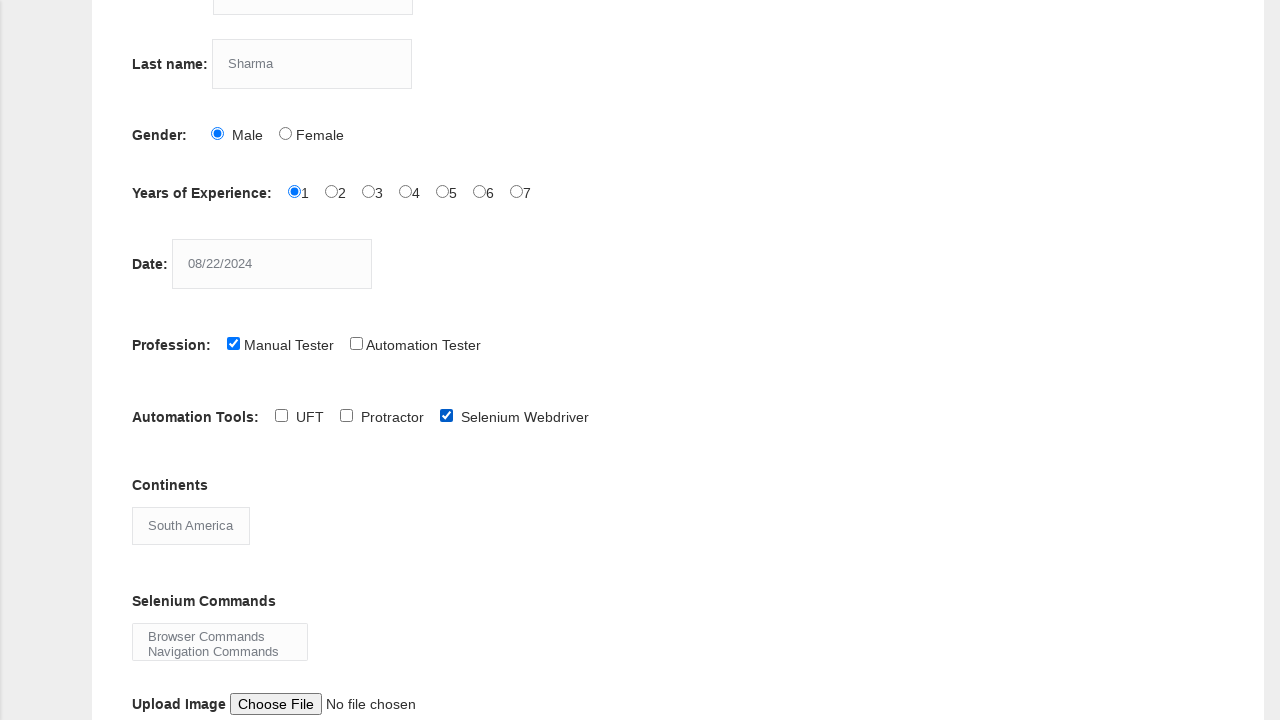

Clicked on selenium commands dropdown at (220, 642) on select[id='selenium_commands']
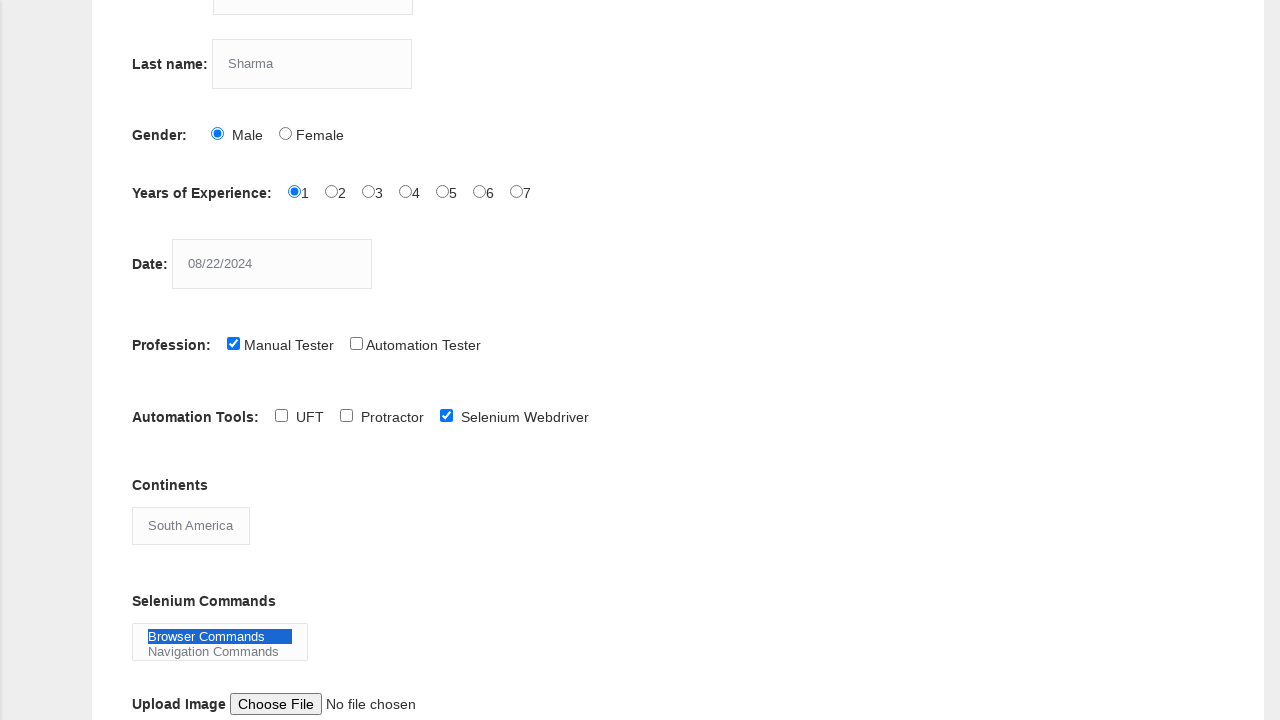

Selected first option from selenium commands dropdown on select[id='selenium_commands']
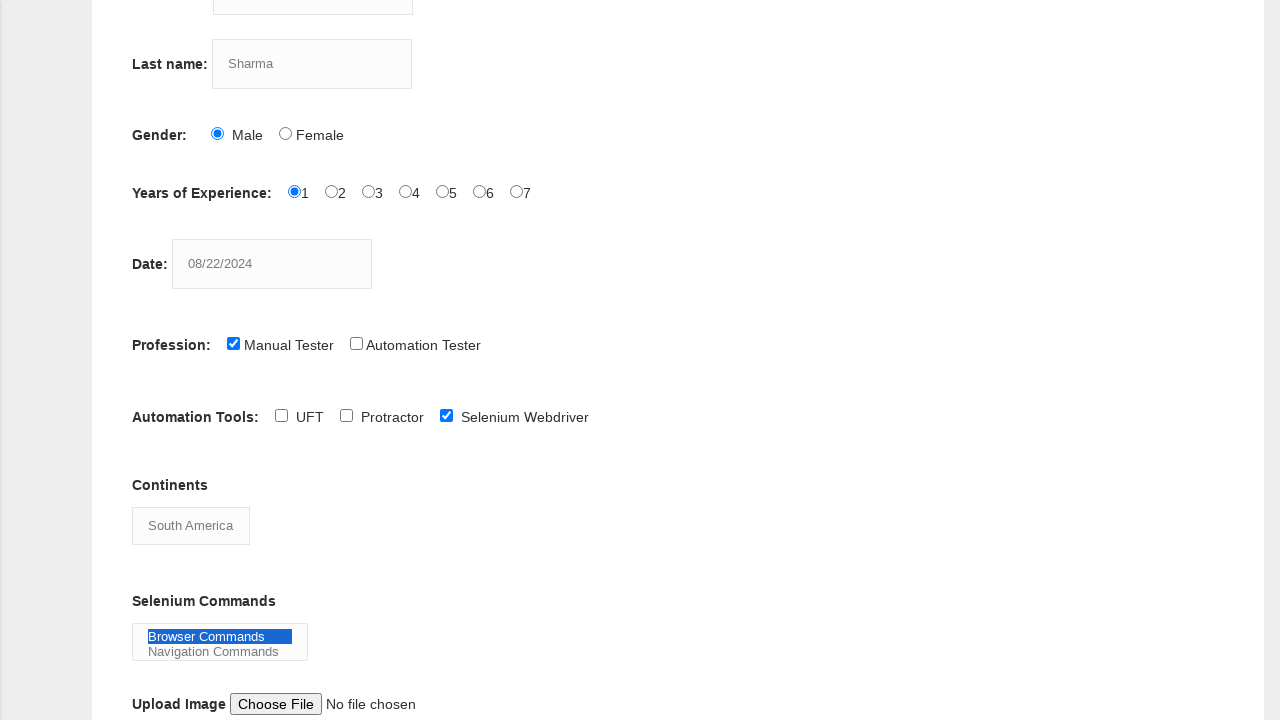

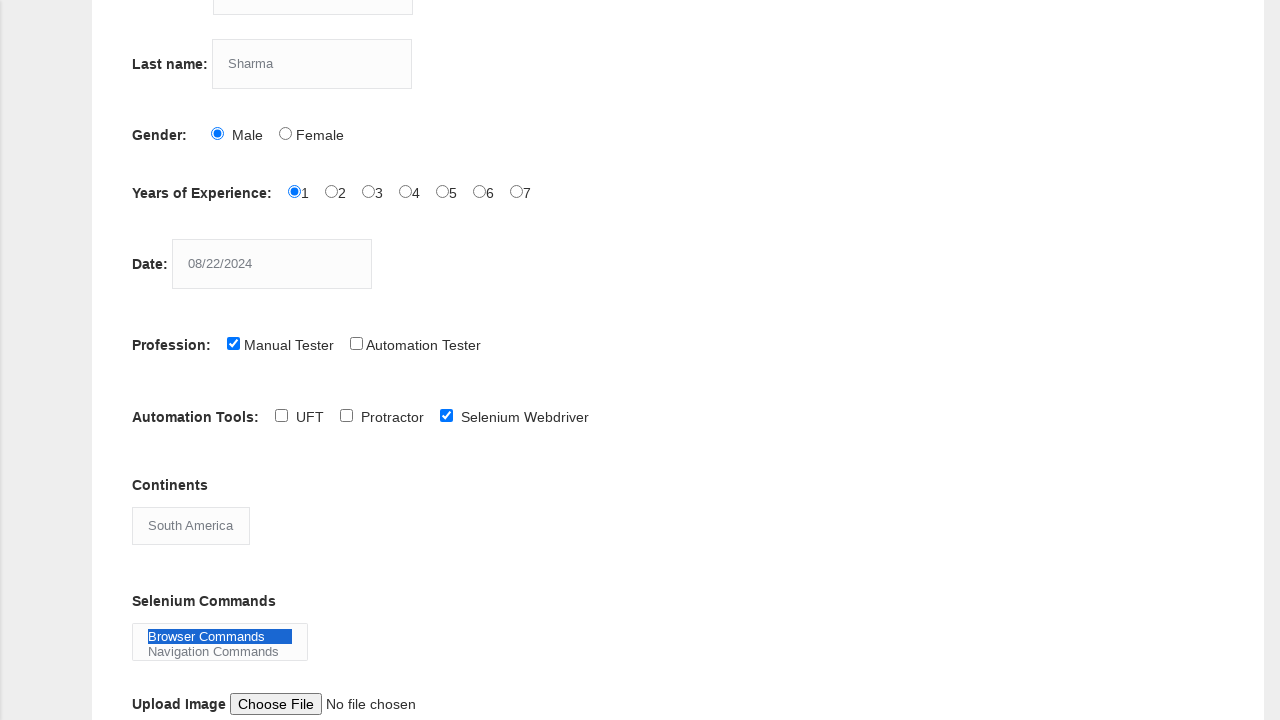